Loops through table rows and checks the checkbox for rows where the first column contains 'Koushik'

Starting URL: https://letcode.in/table

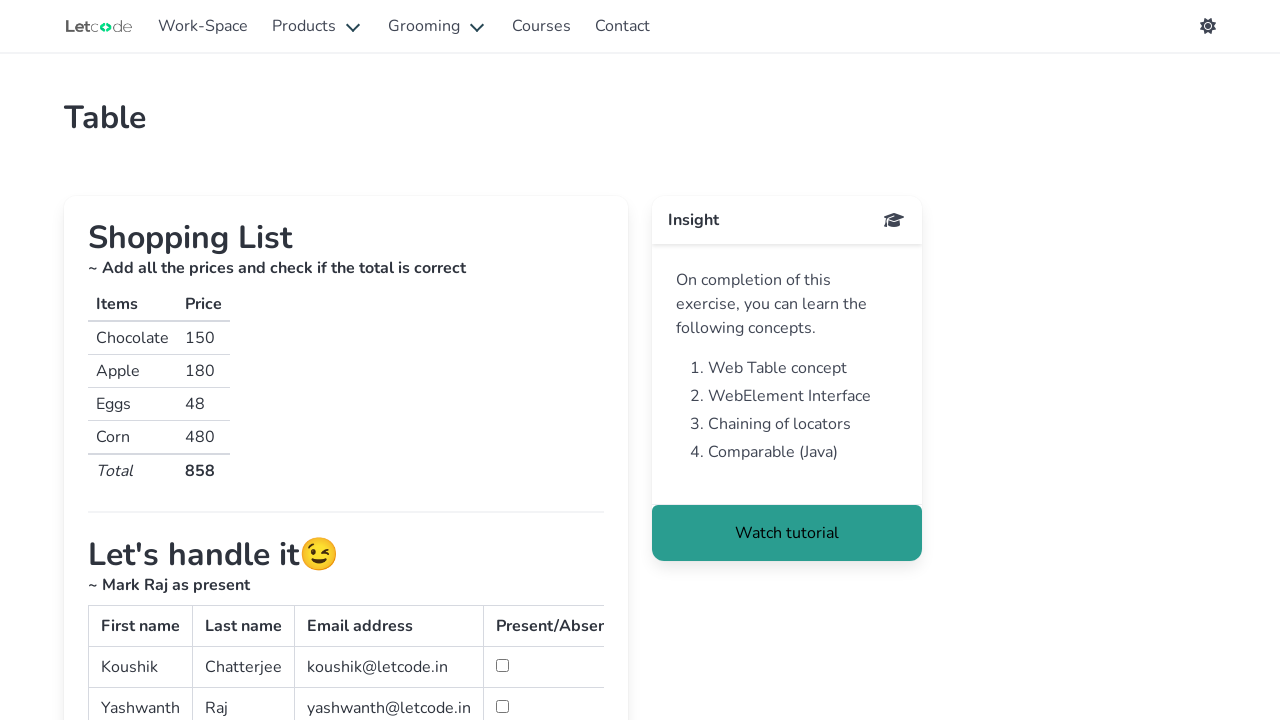

Waited for table#simpletable to be visible
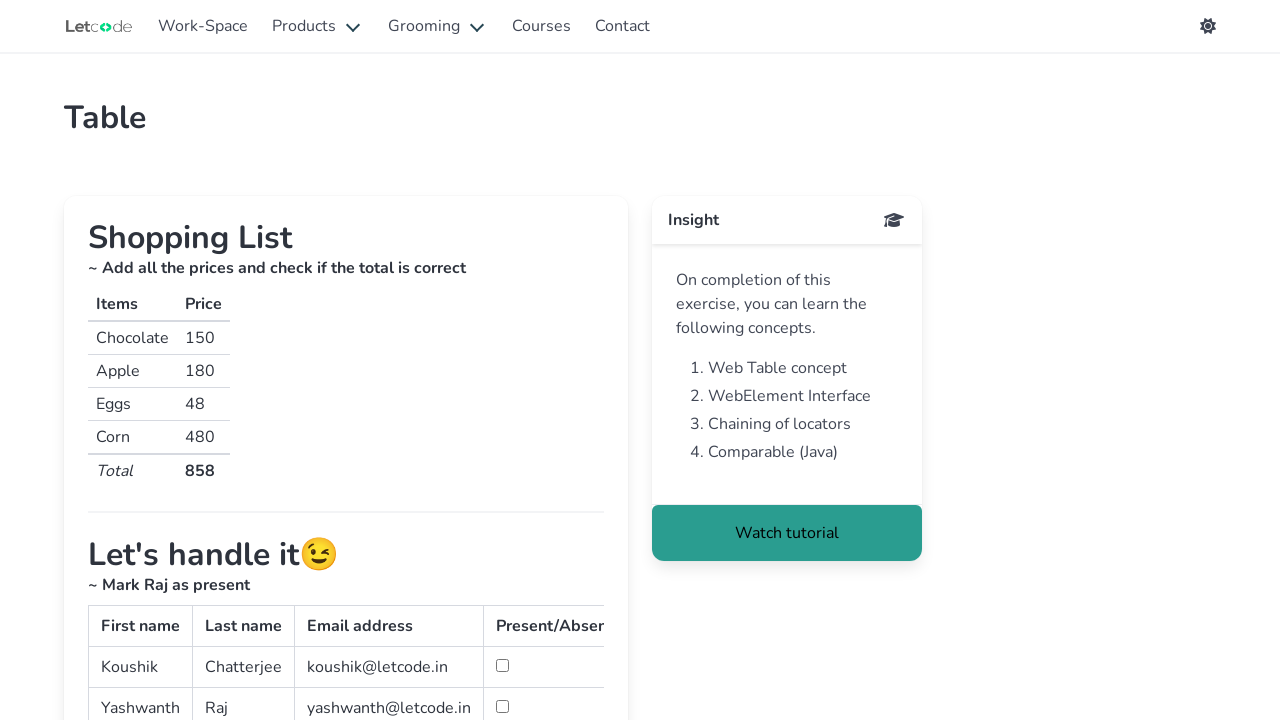

Located the filter table
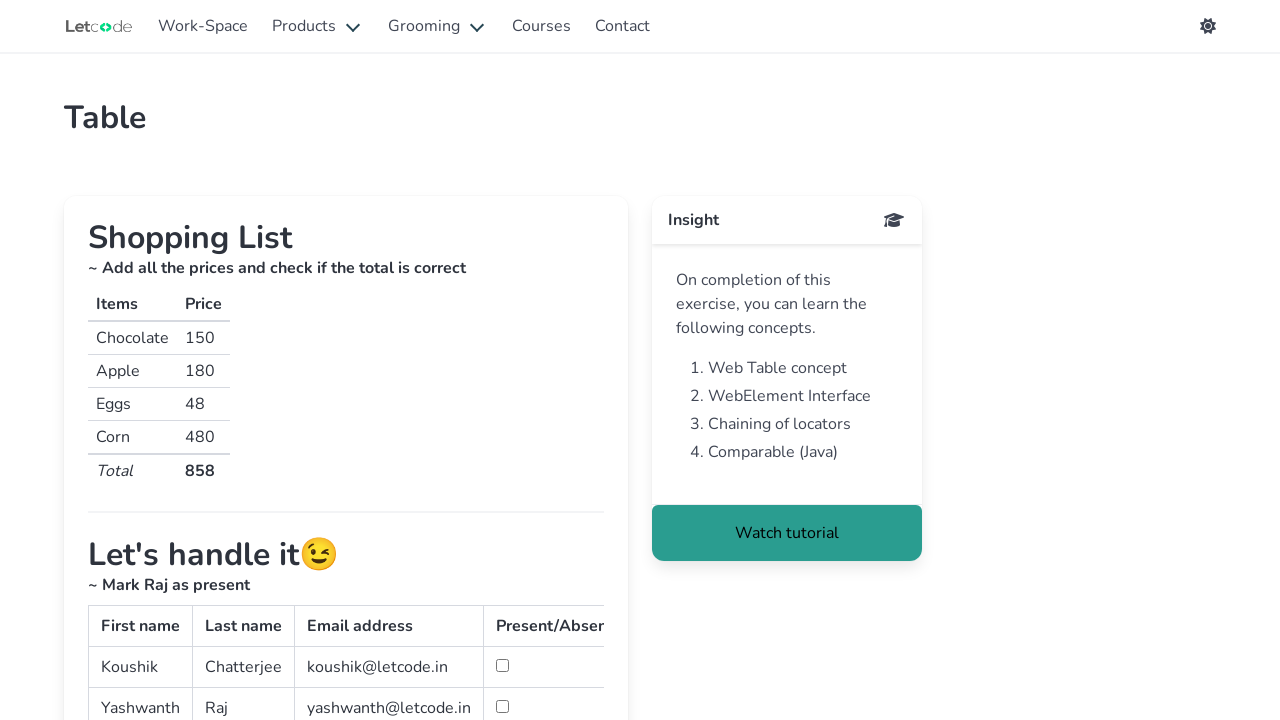

Counted 3 rows in the table
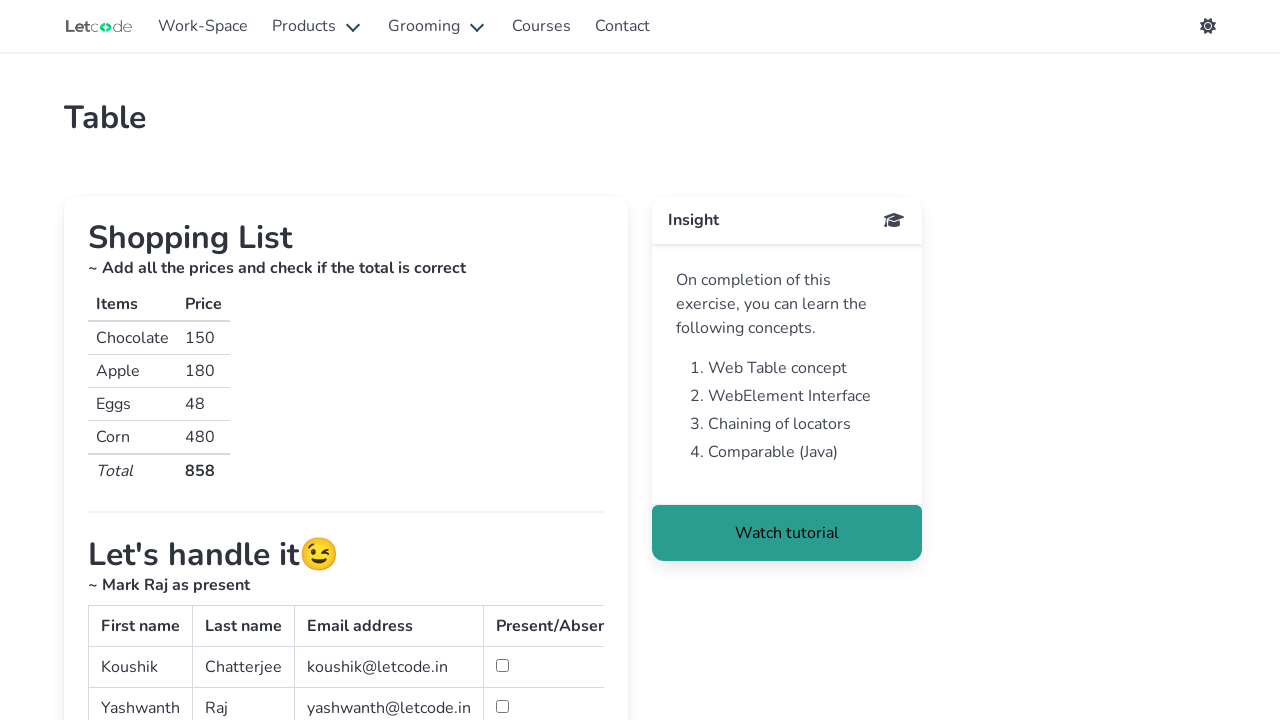

Selected row 1
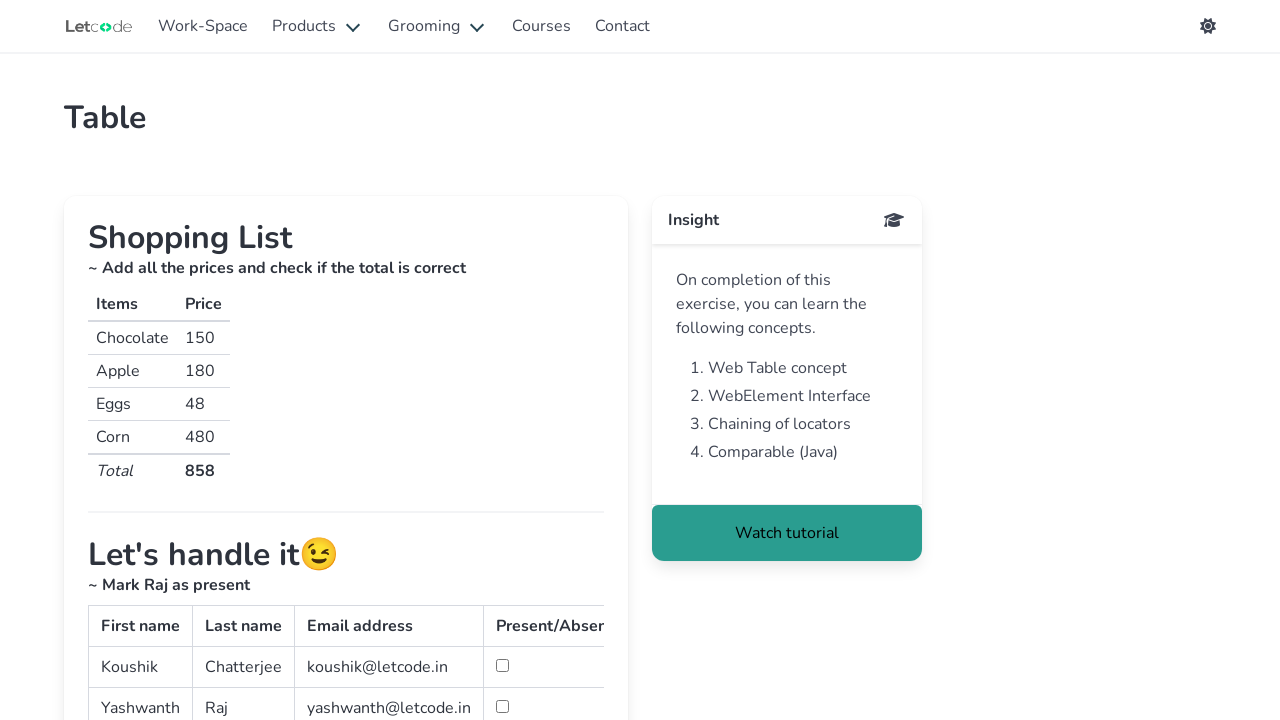

Located first cell of row 1
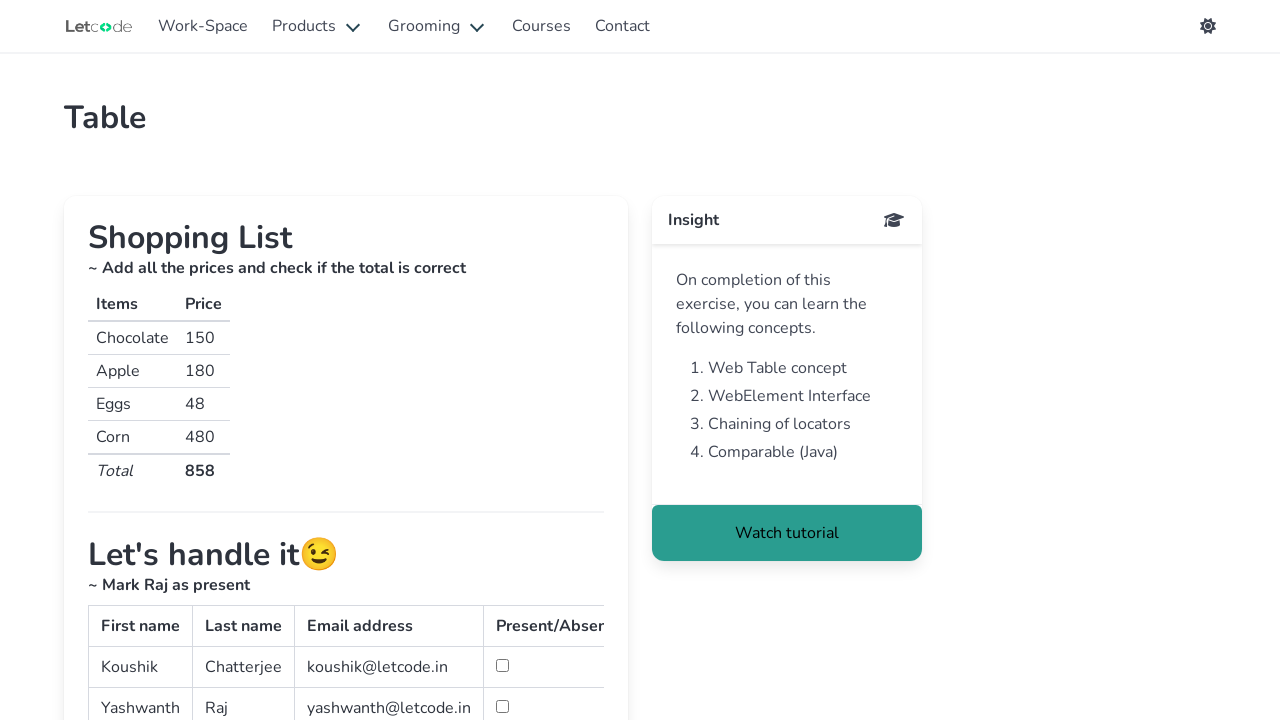

Retrieved cell text: 'Koushik' from row 1
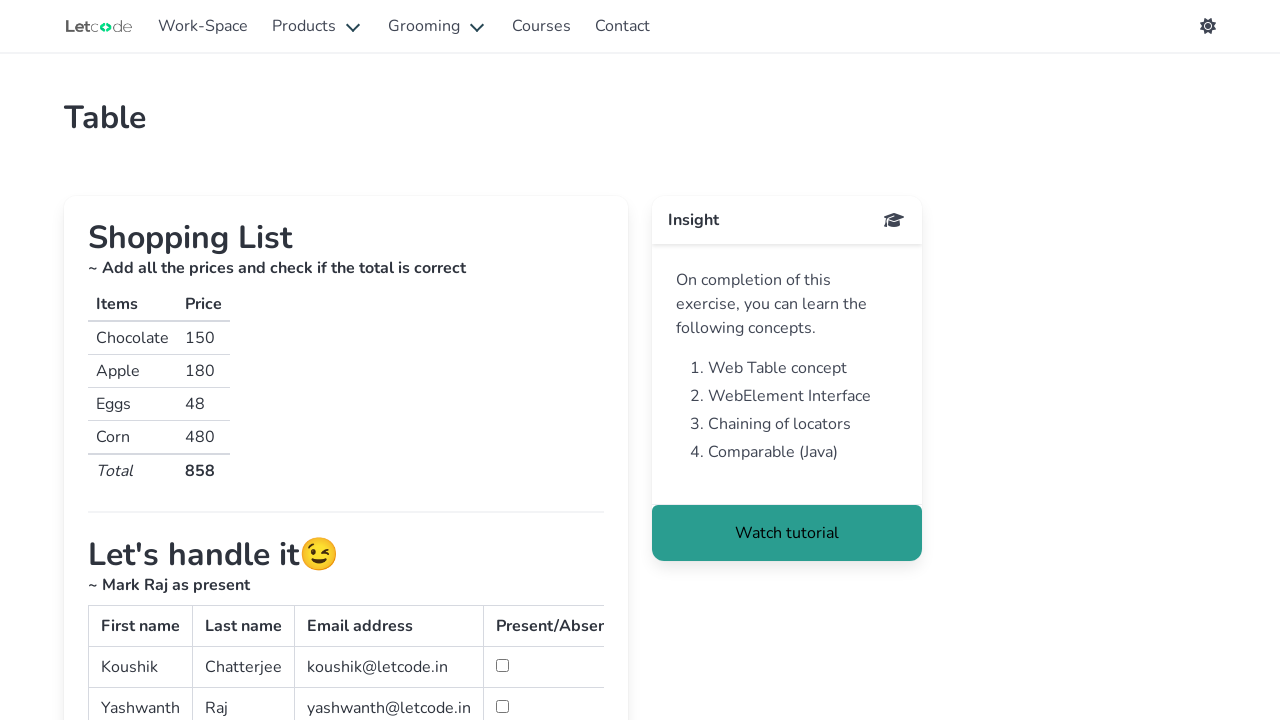

Found 'Koushik' in row 1 and checked the checkbox at (502, 666) on table#simpletable >> tr:nth-child(1) >> input
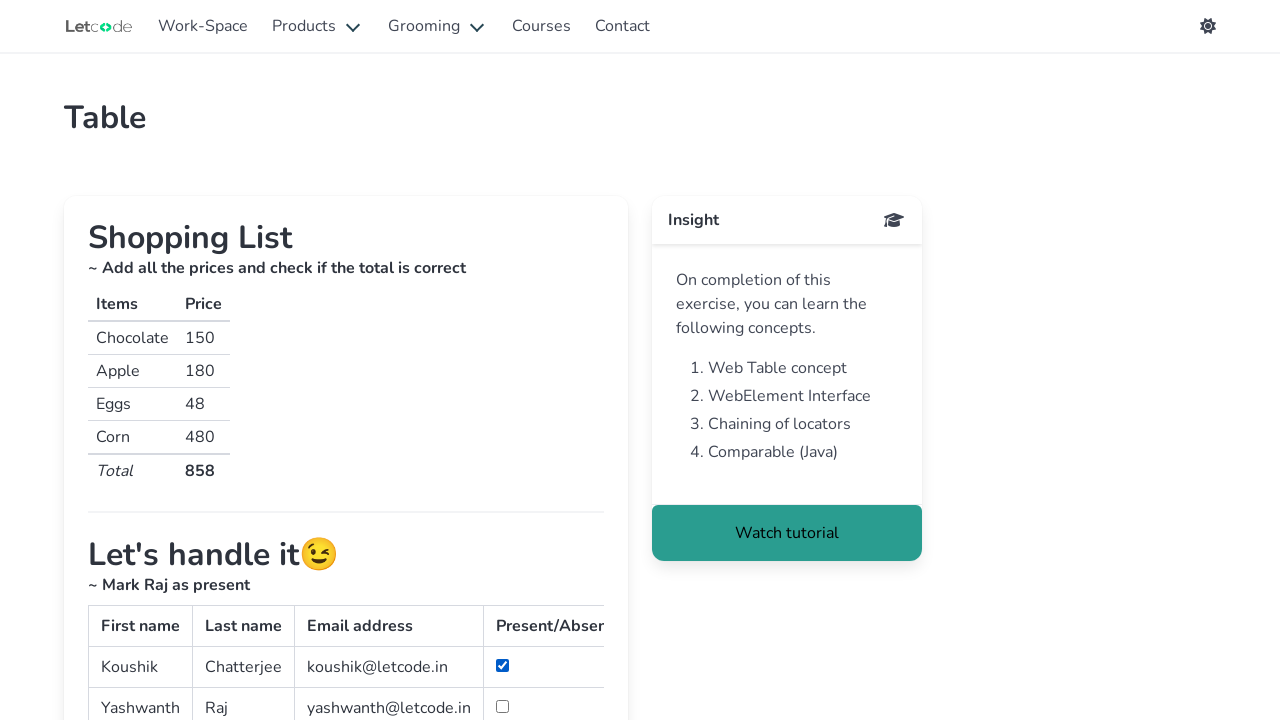

Selected row 2
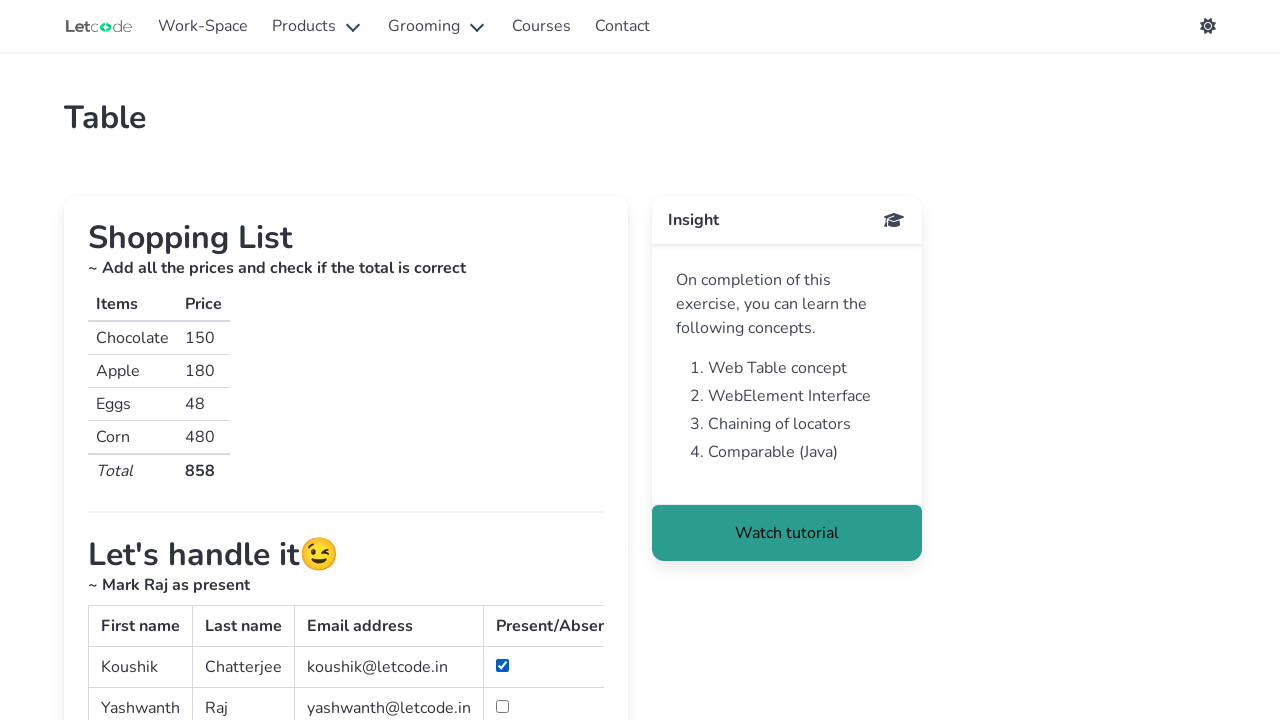

Located first cell of row 2
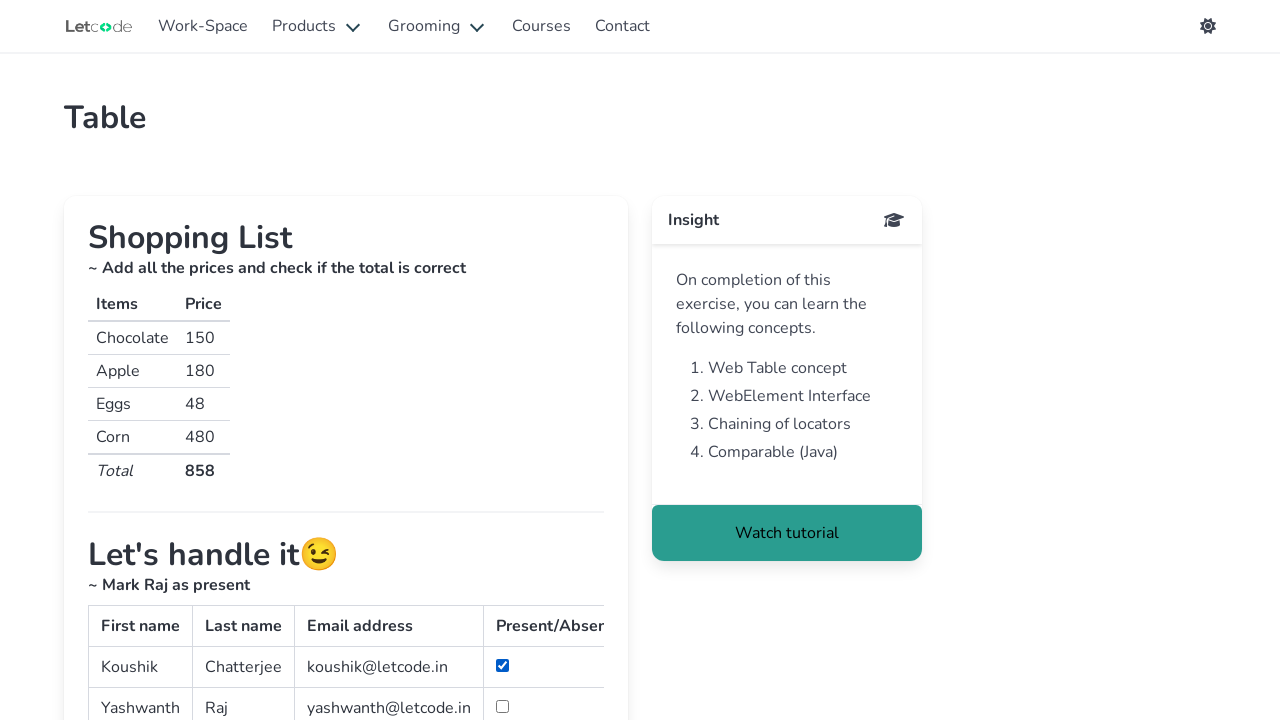

Retrieved cell text: 'Yashwanth' from row 2
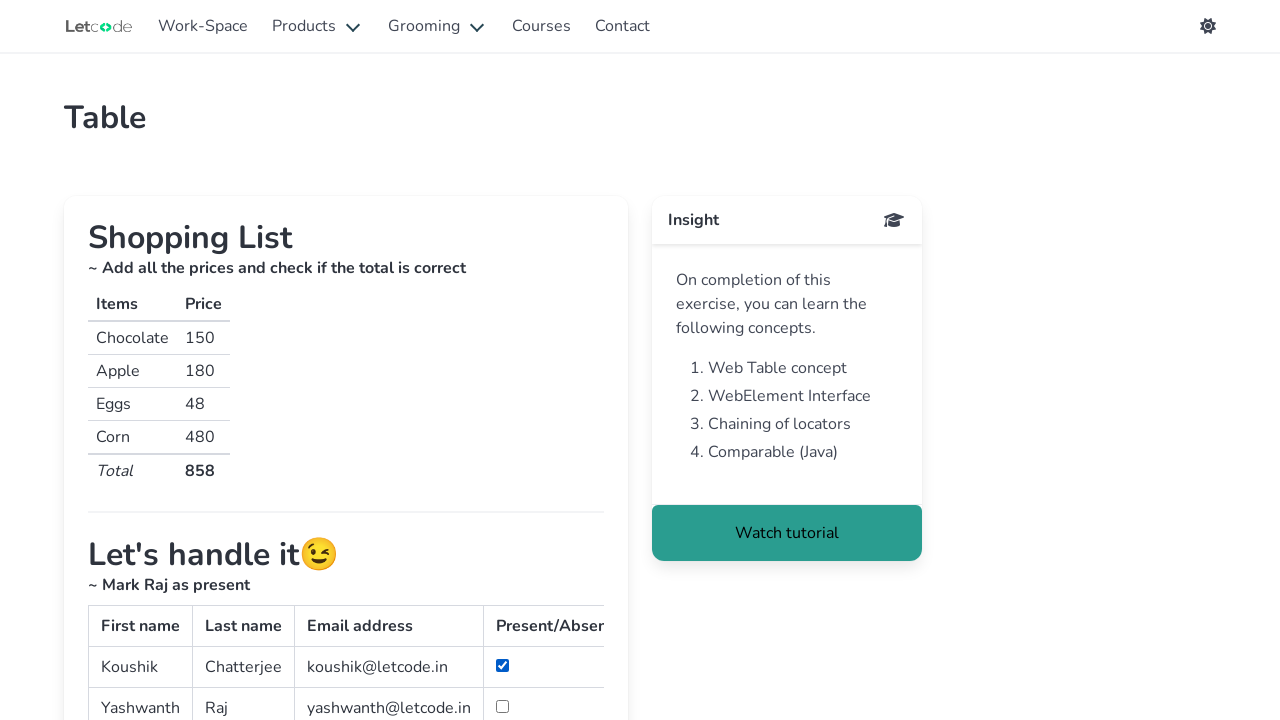

Selected row 3
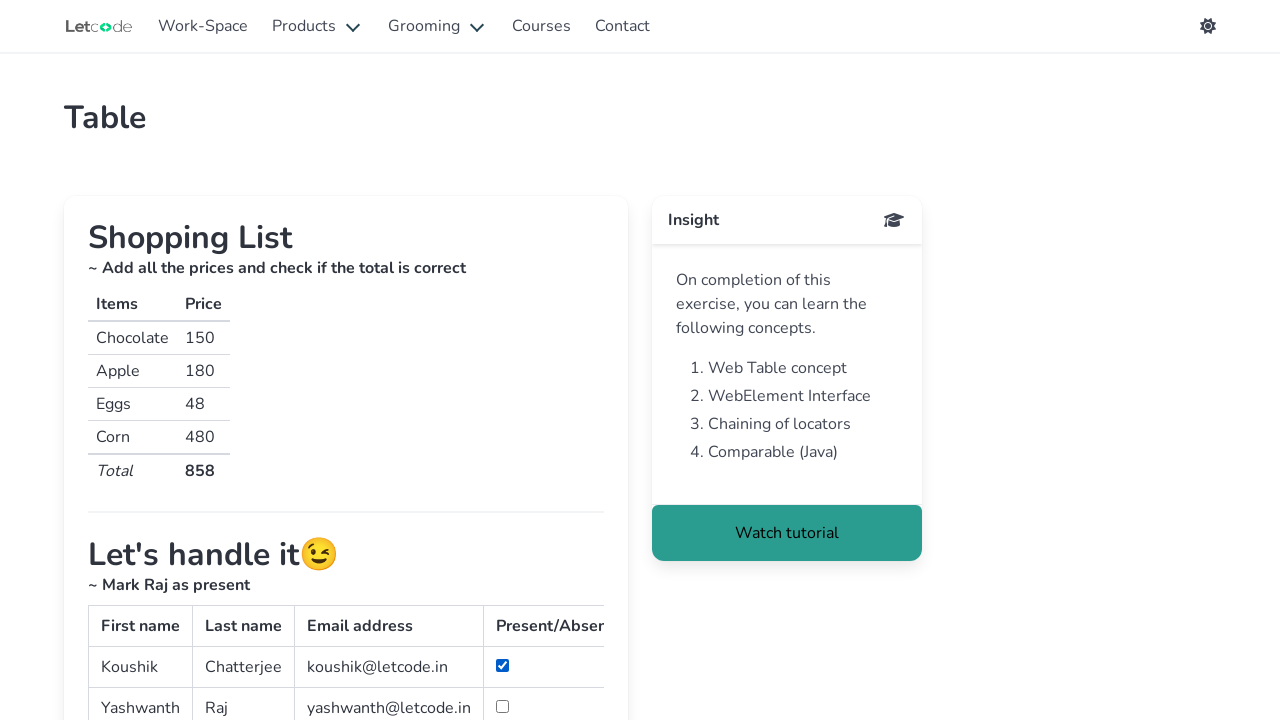

Located first cell of row 3
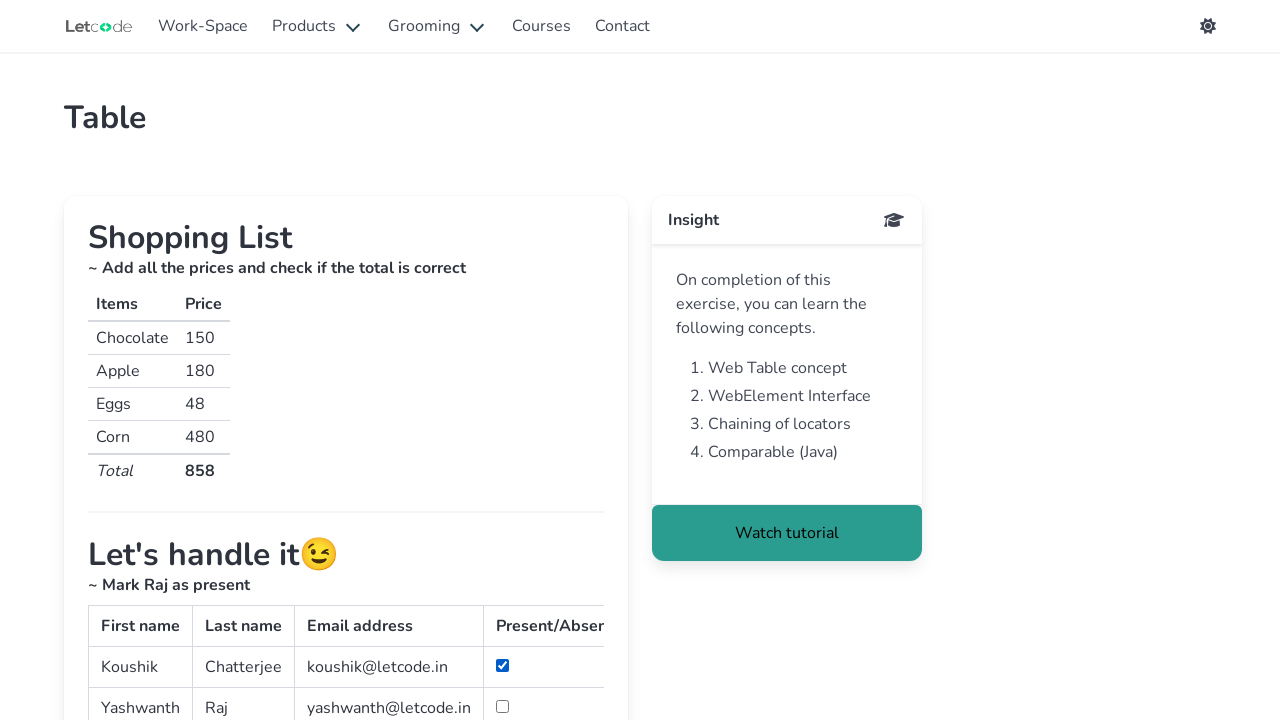

Retrieved cell text: 'Iron' from row 3
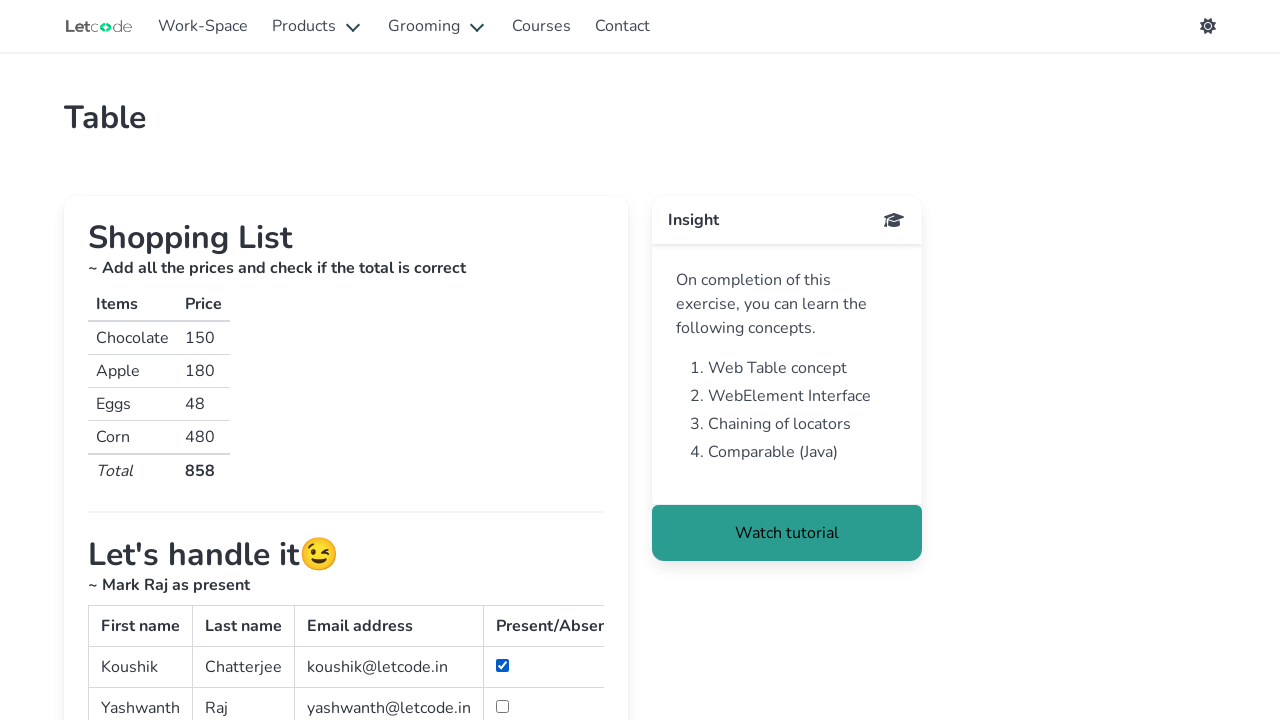

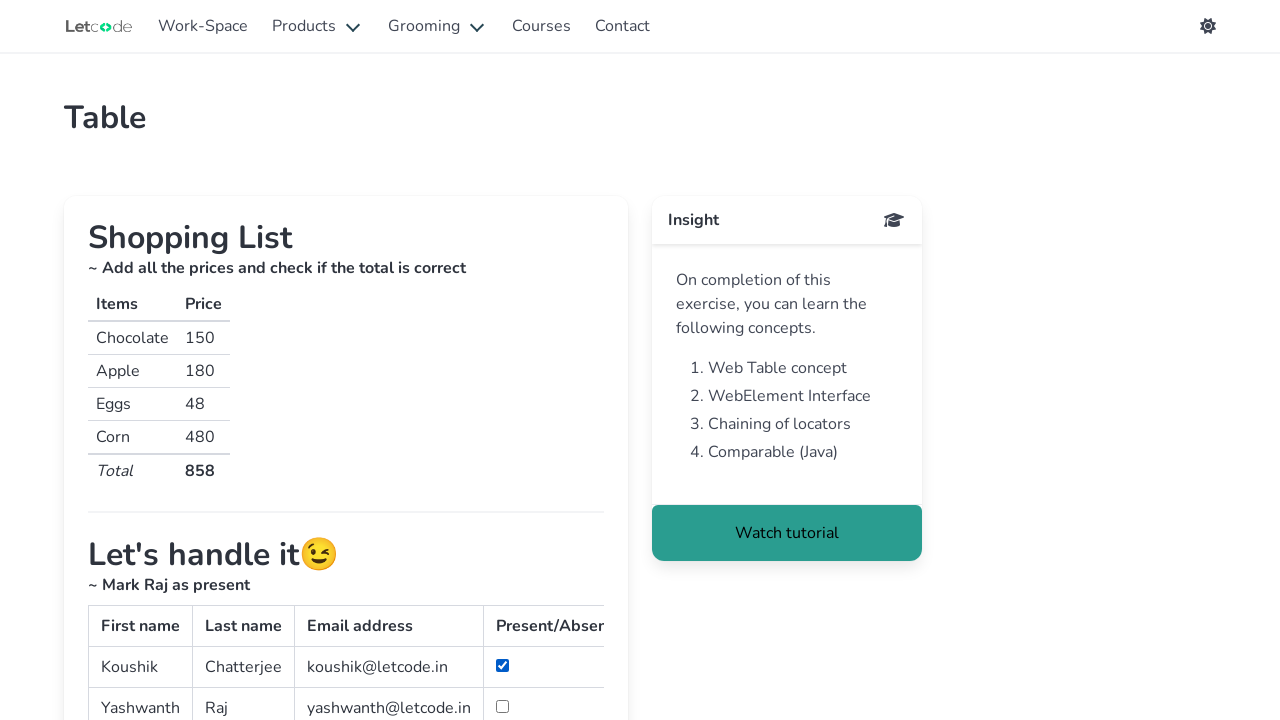